Completes a math exercise by reading a value from an element's custom attribute, calculating a logarithmic formula, filling in the answer, selecting checkbox and radio button options, and submitting the form.

Starting URL: http://suninjuly.github.io/get_attribute.html

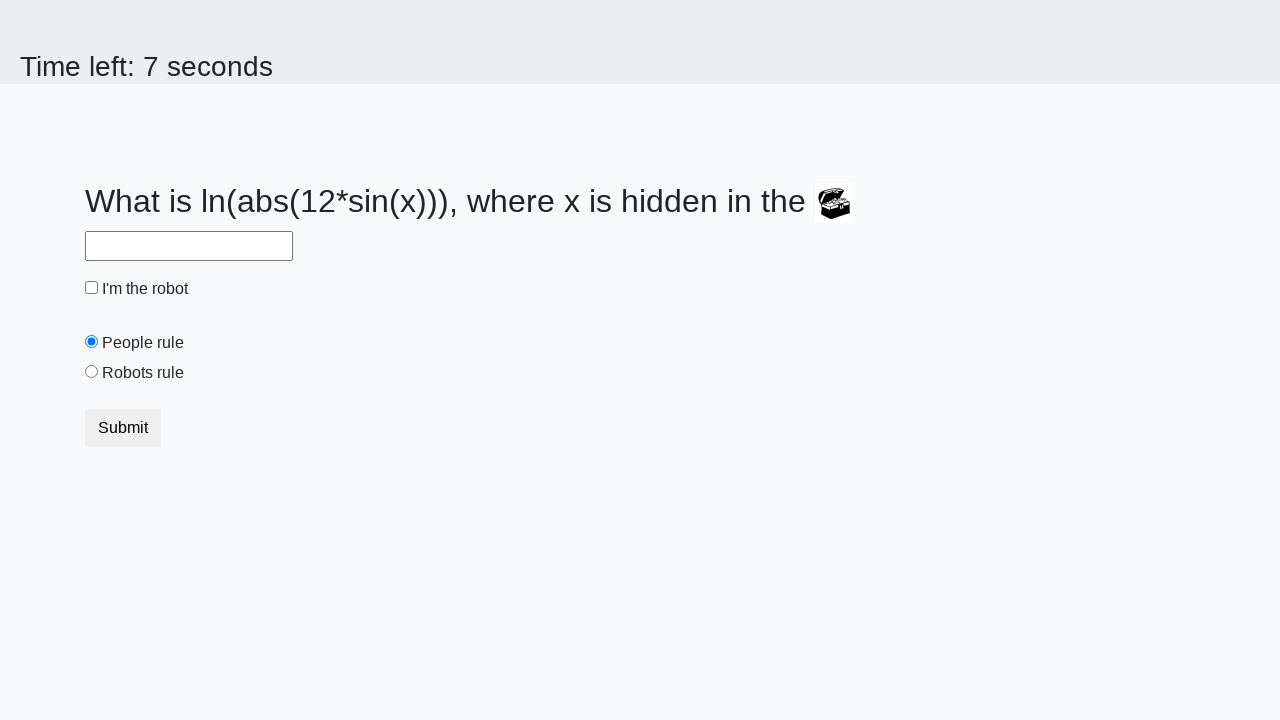

Located the treasure element
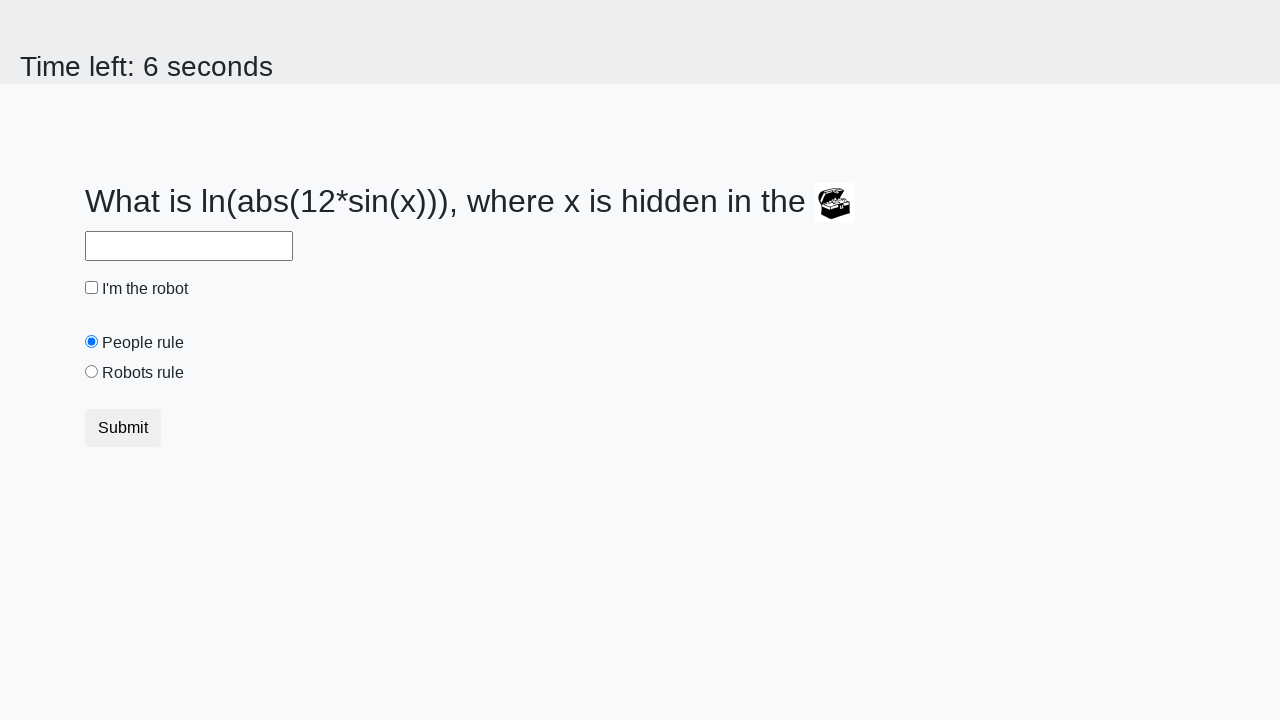

Retrieved the 'valuex' attribute from the treasure element
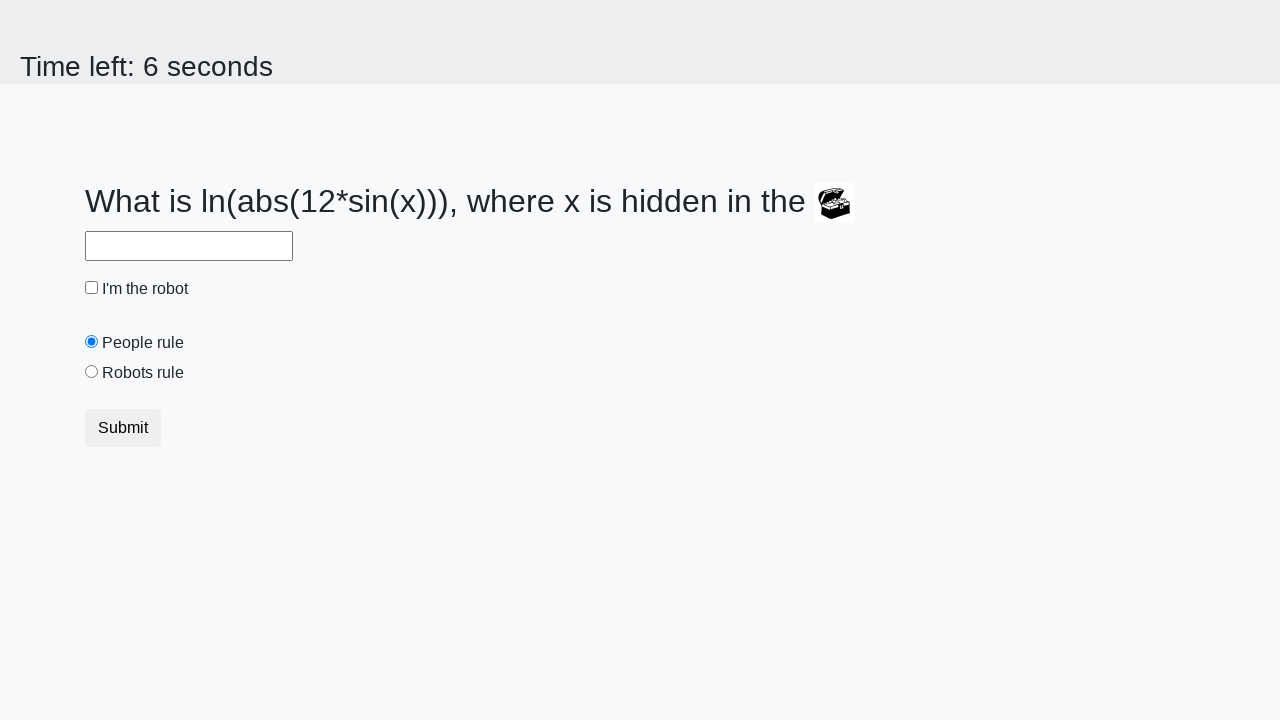

Calculated the logarithmic formula result
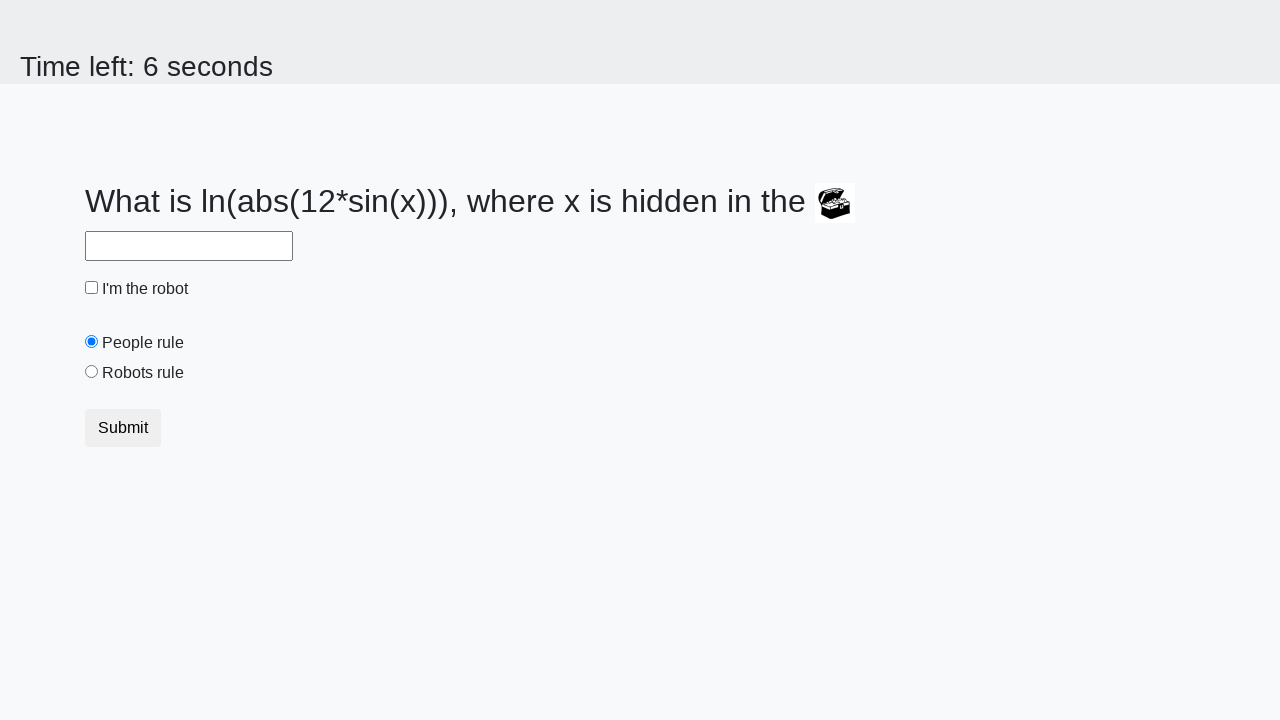

Filled the answer field with the calculated value on #answer
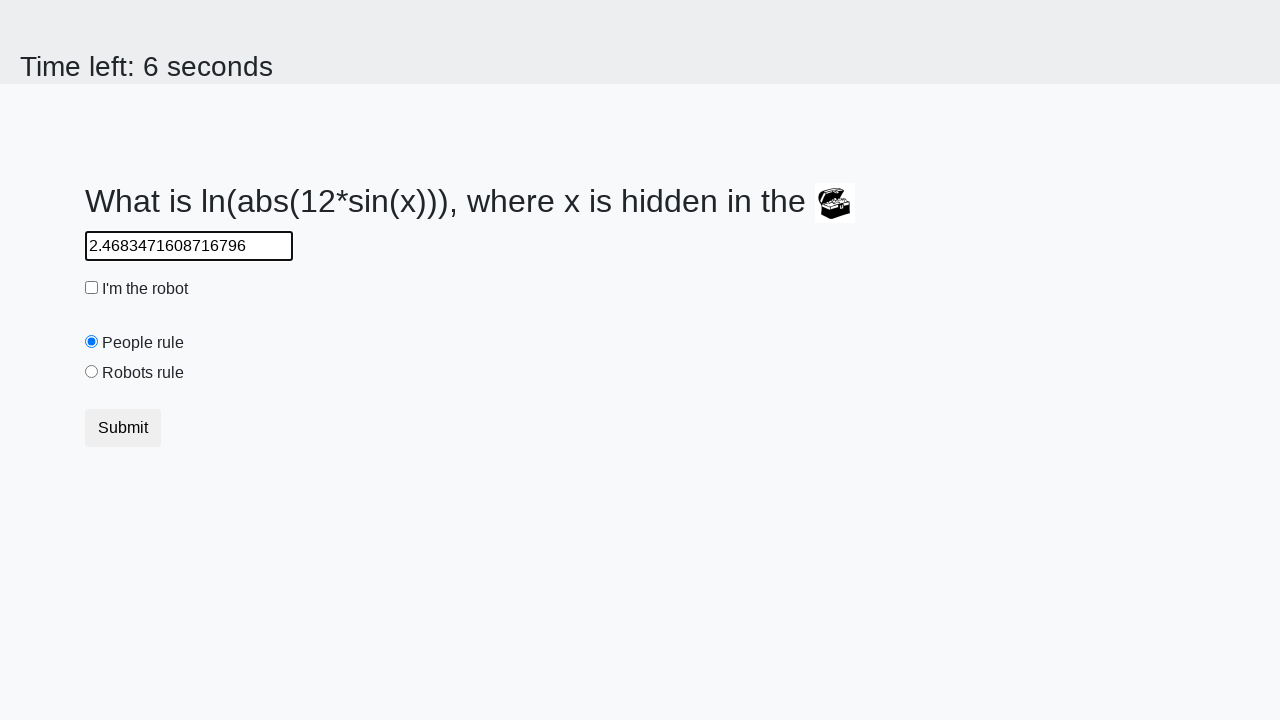

Clicked the robot checkbox at (92, 288) on #robotCheckbox
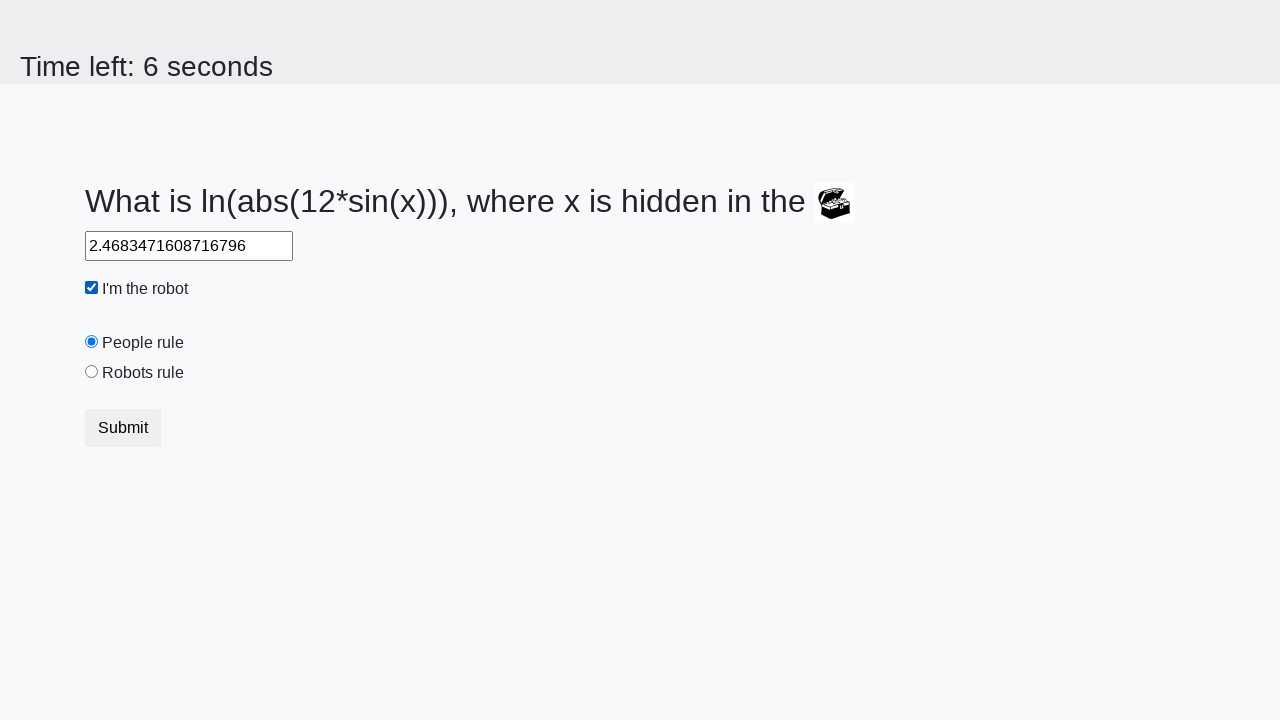

Clicked the robots rule radio button at (92, 372) on #robotsRule
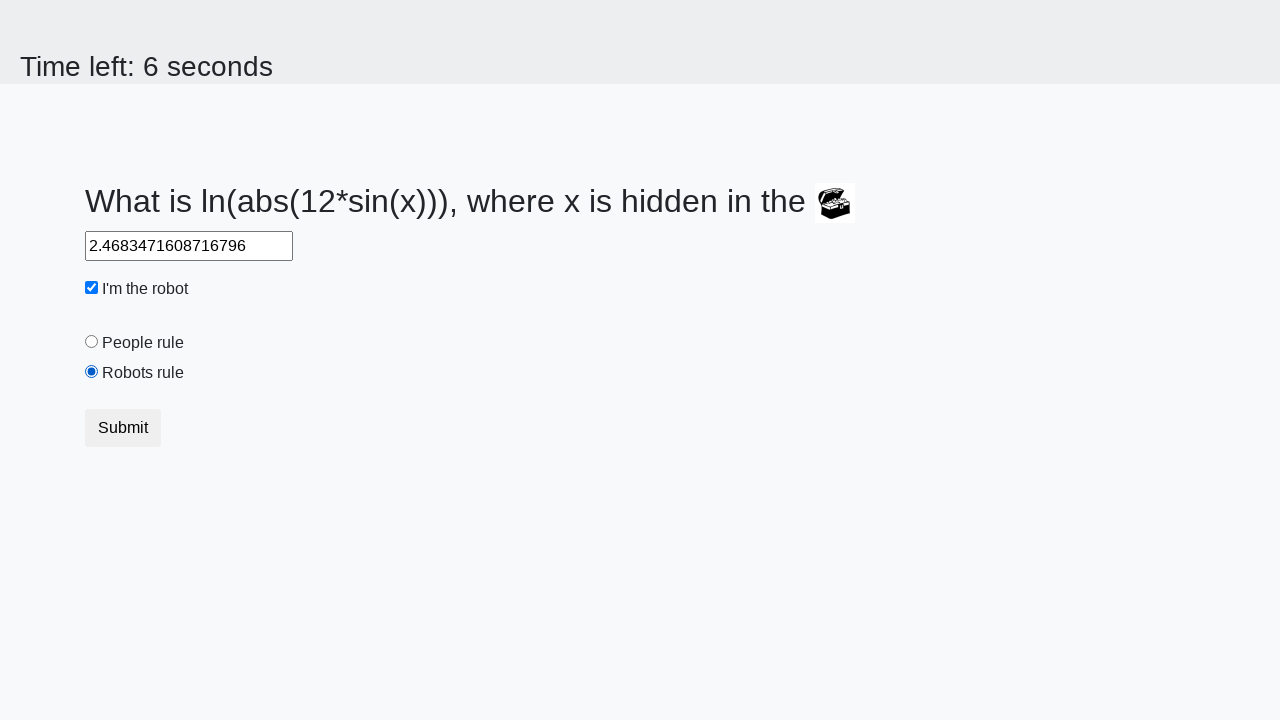

Clicked the submit button to complete the exercise at (123, 428) on .btn
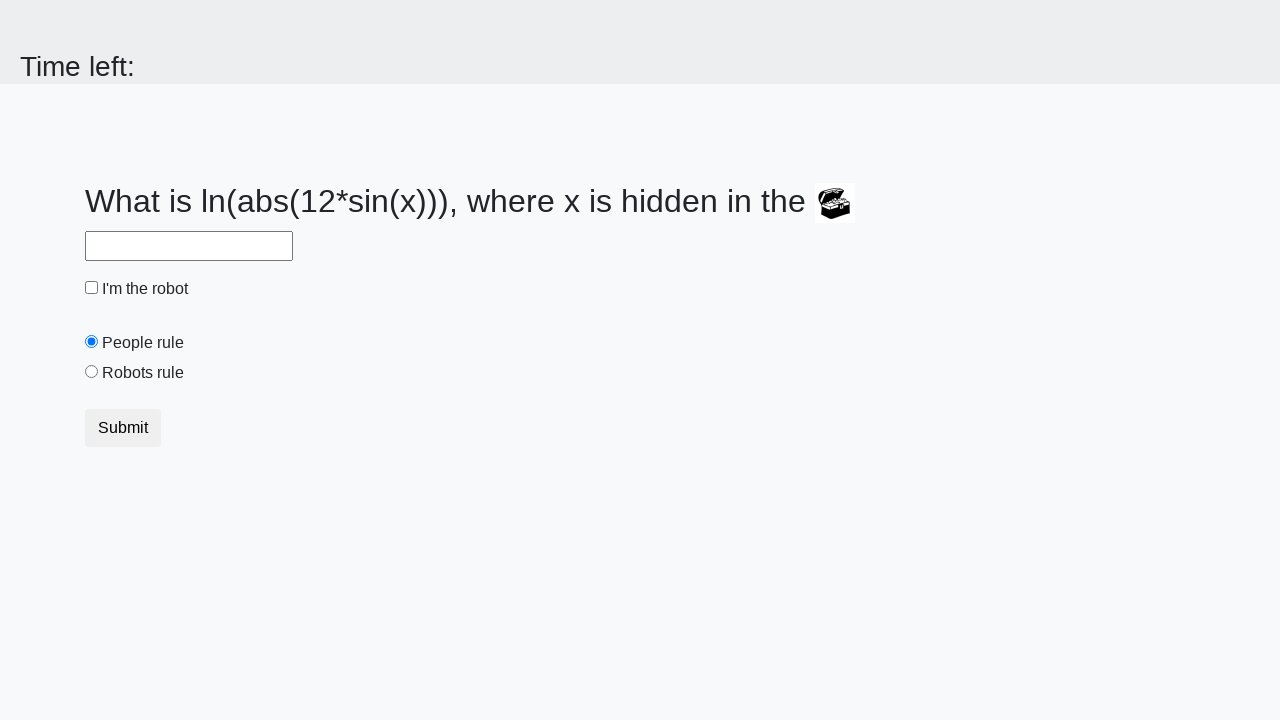

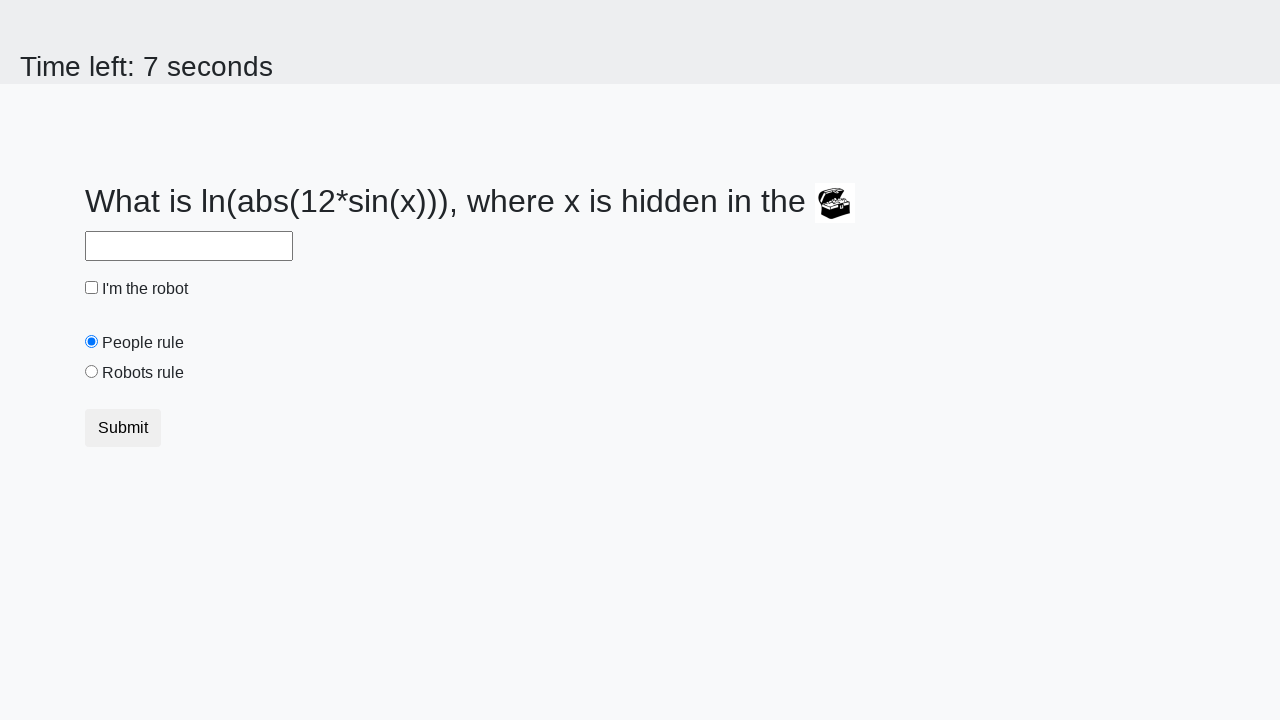